Verifies that the online payment section on the MTS Belarus homepage displays the correct title "Онлайн пополнение без комиссии" (Online top-up without commission)

Starting URL: https://www.mts.by/

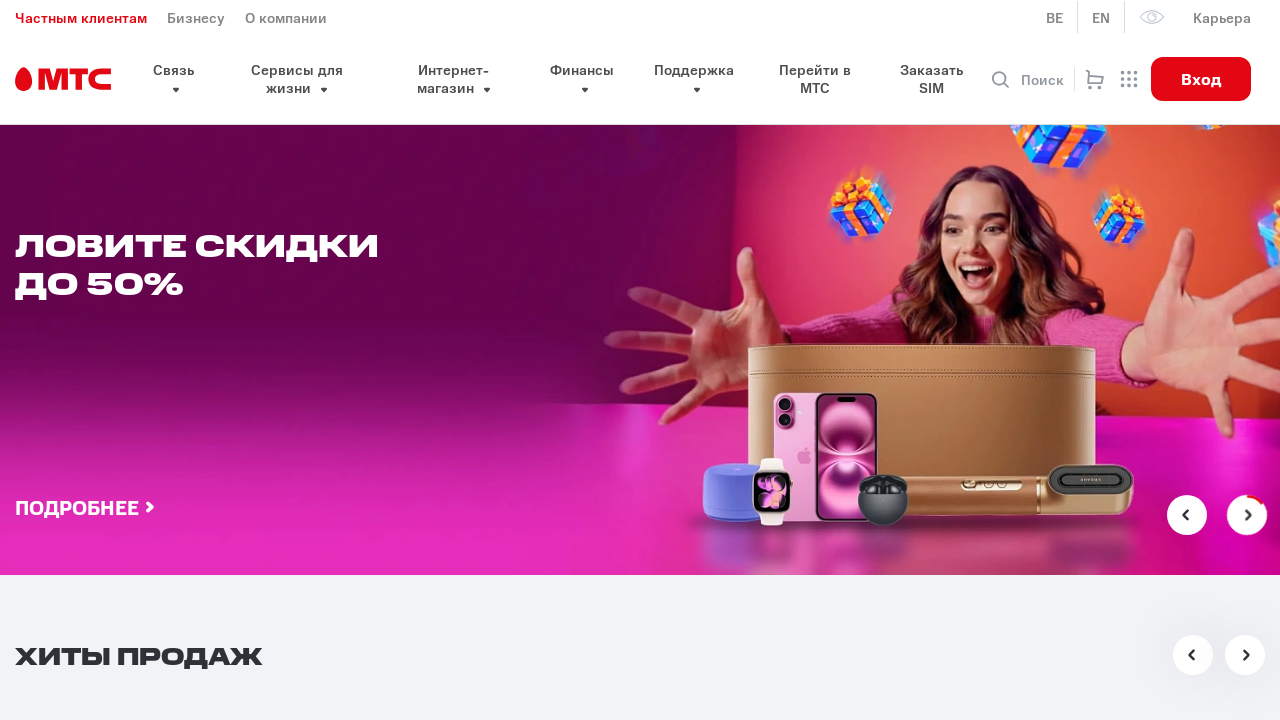

Located the online payment section block title element
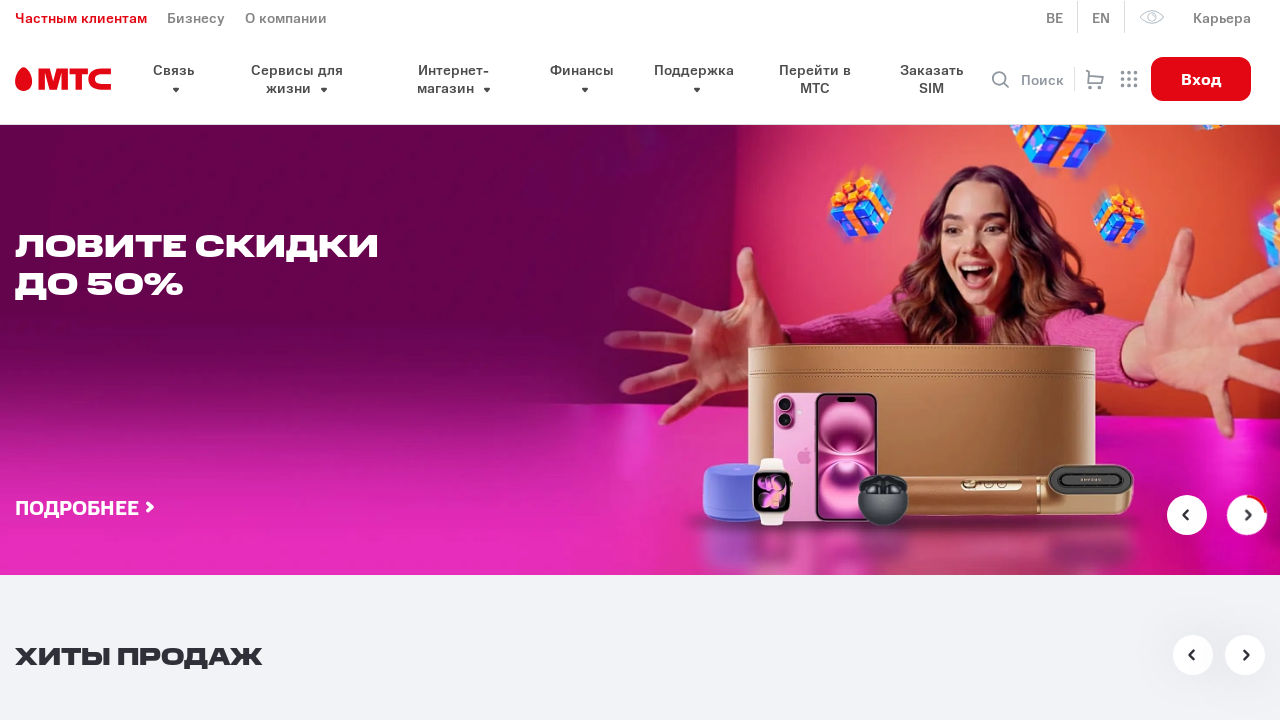

Block title element is now visible
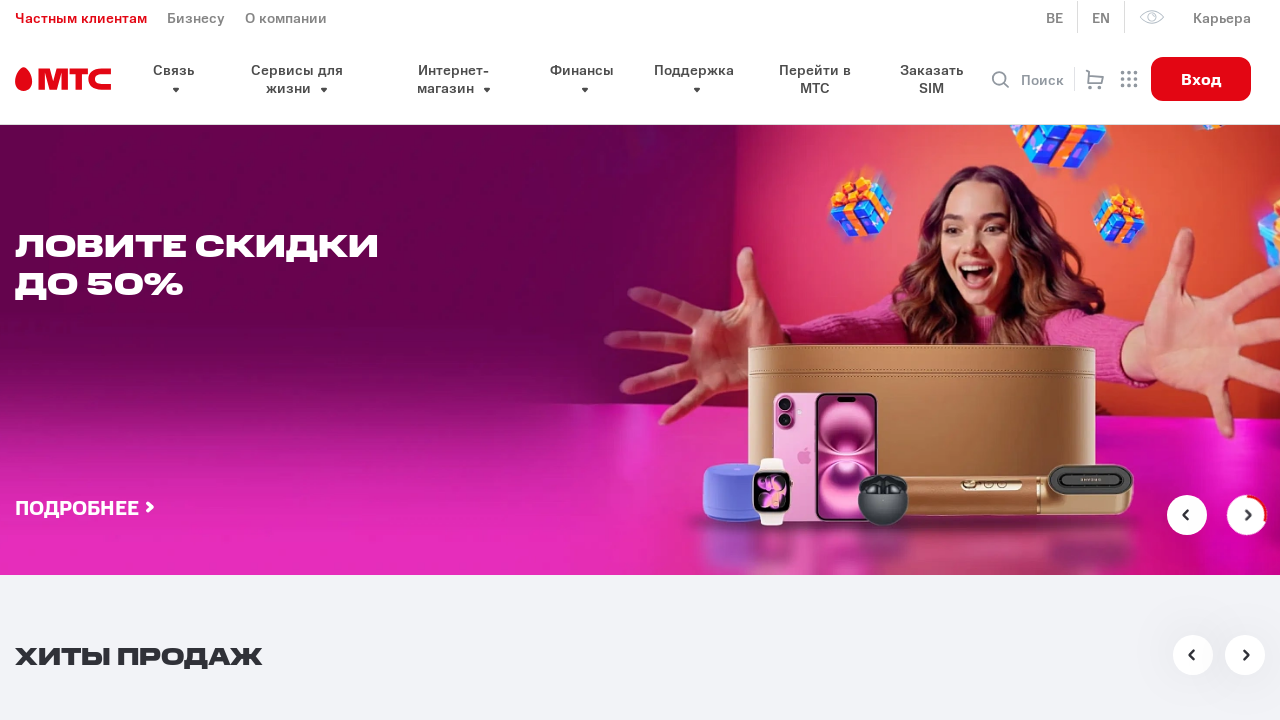

Extracted block title text: 'Онлайн пополнение без комиссии'
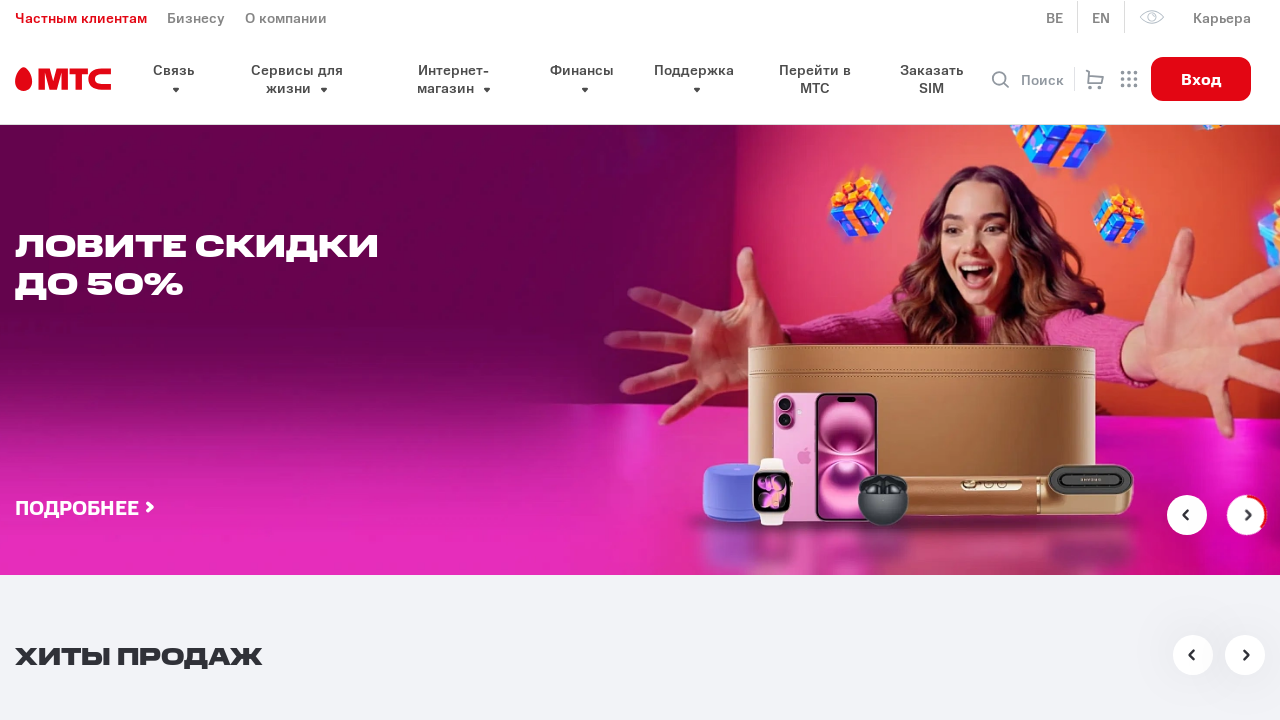

Verified block title matches expected value: 'Онлайн пополнение без комиссии'
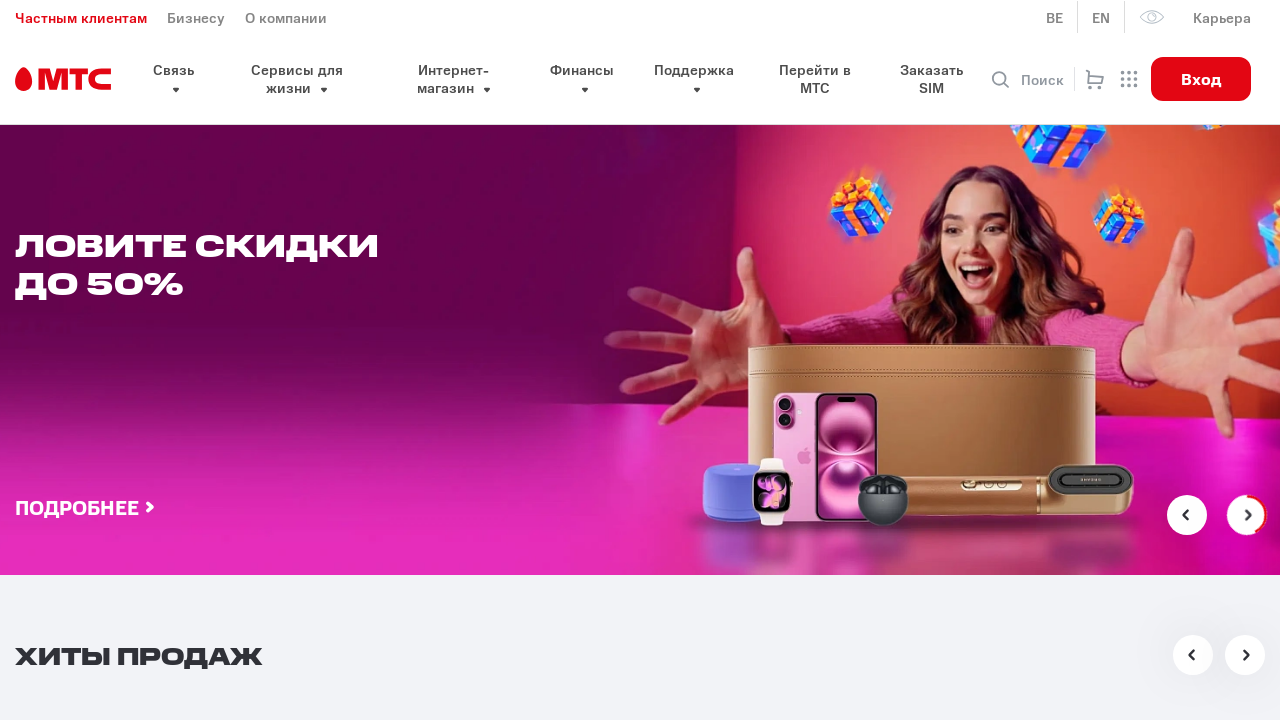

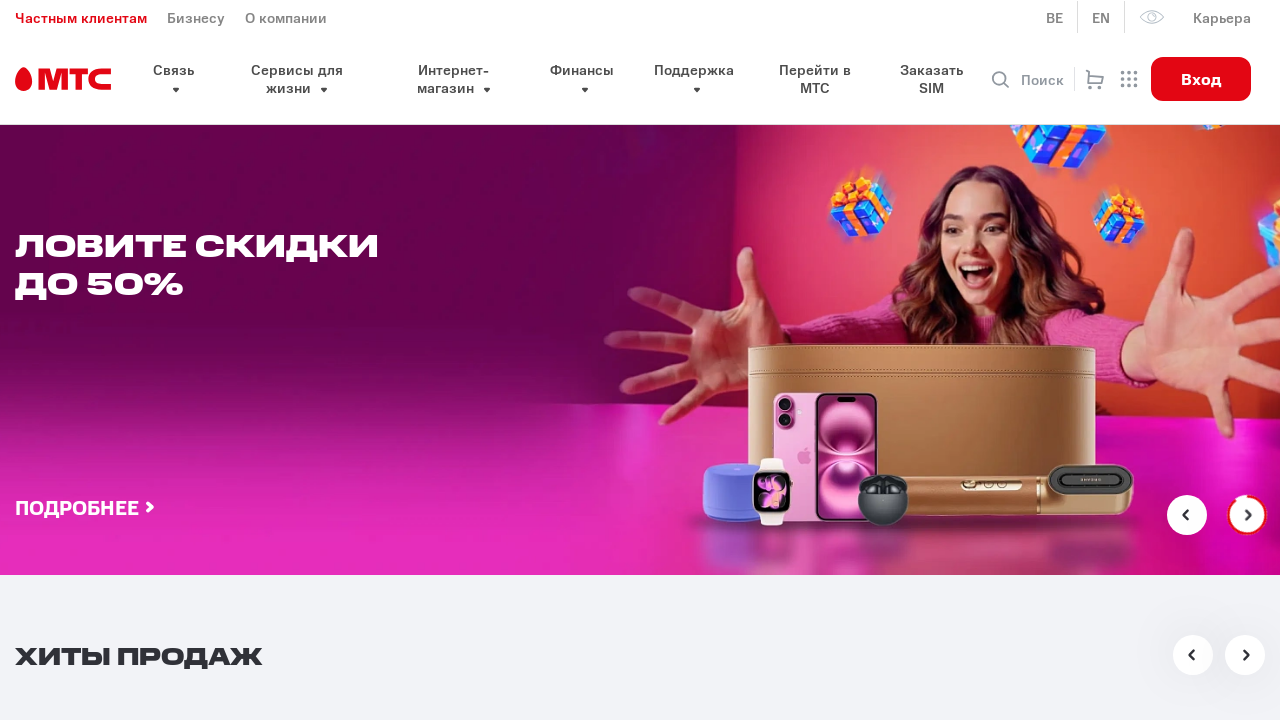